Tests scrolling to form elements and filling in name and date fields on a scroll demo page

Starting URL: https://formy-project.herokuapp.com/scroll

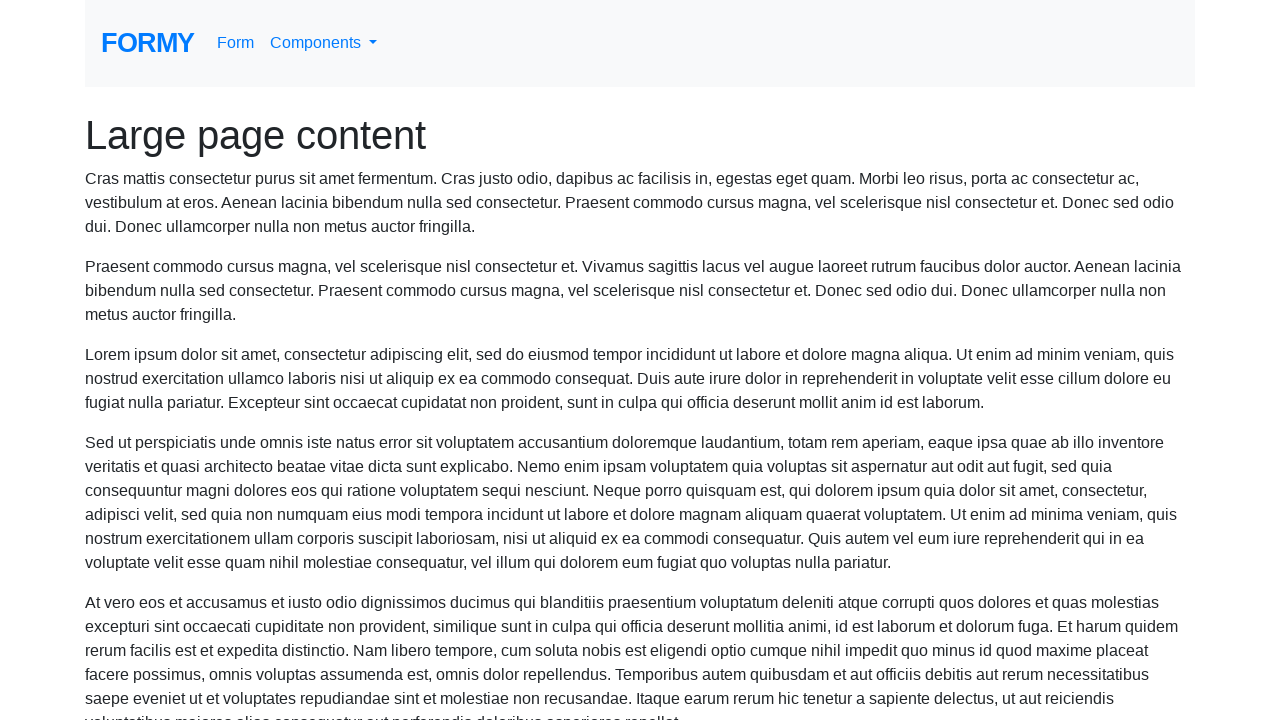

Located the name field element
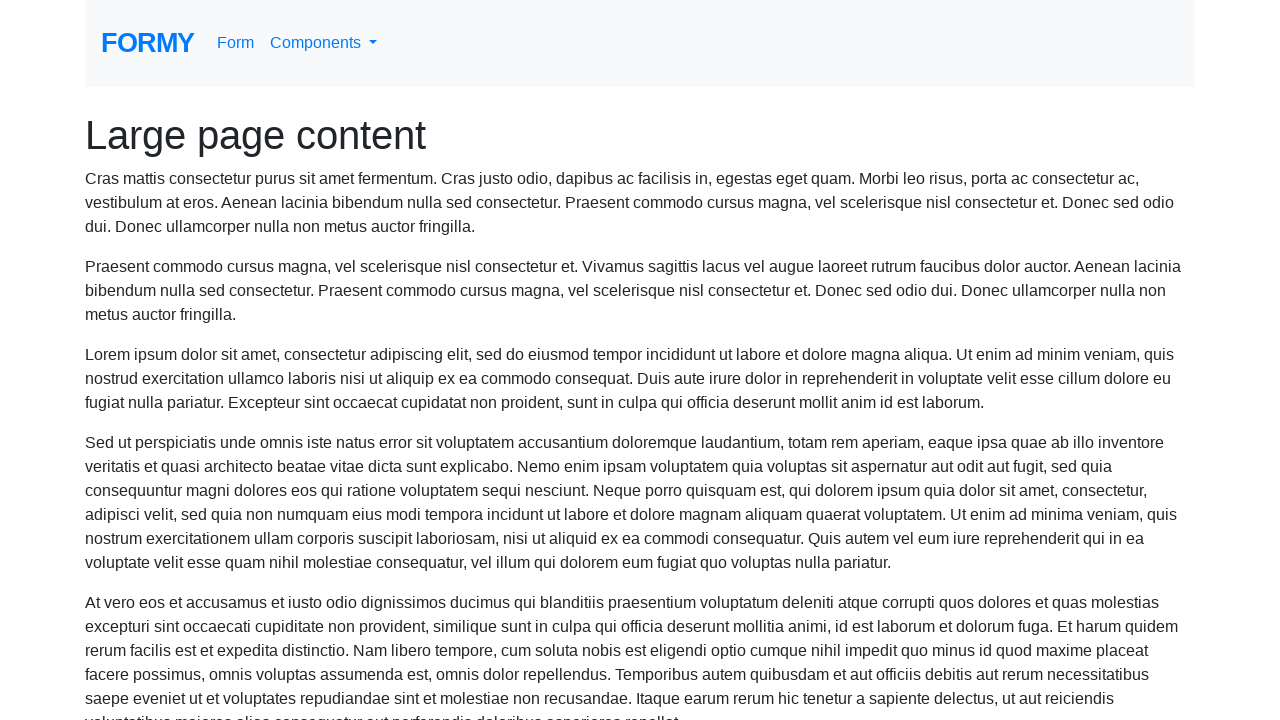

Scrolled to name field
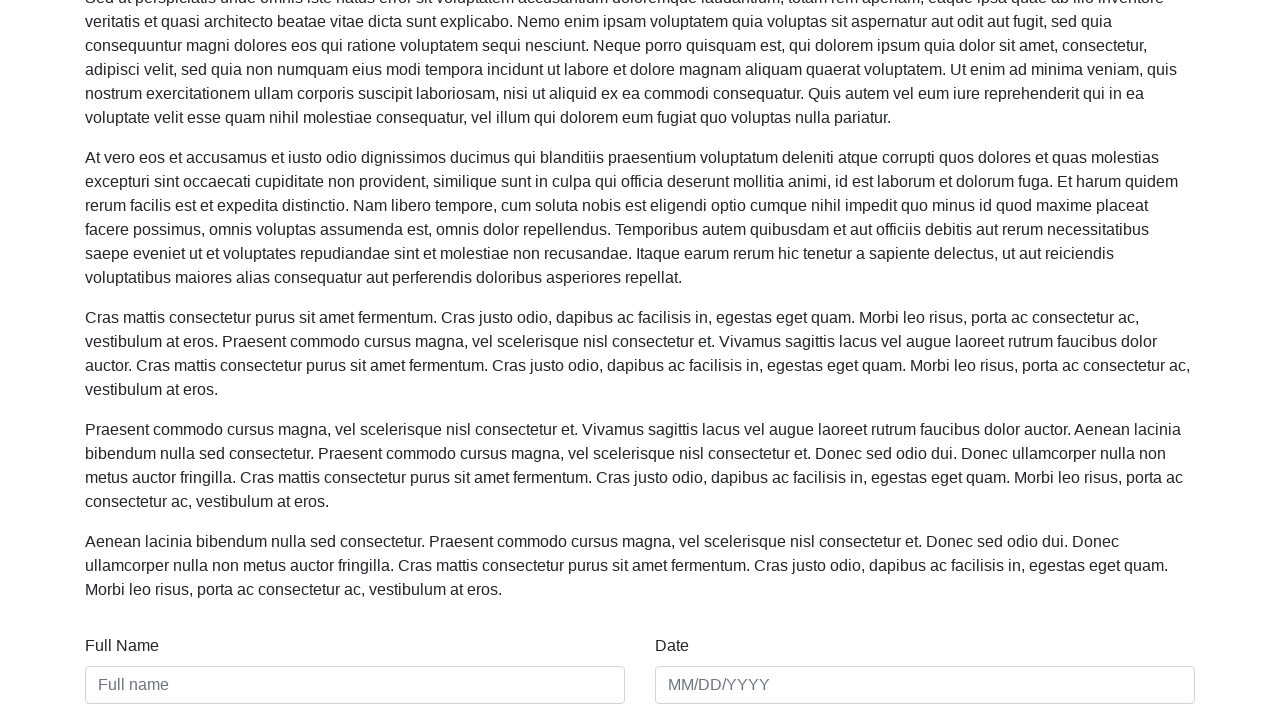

Filled name field with 'Marcus Thompson' on #name
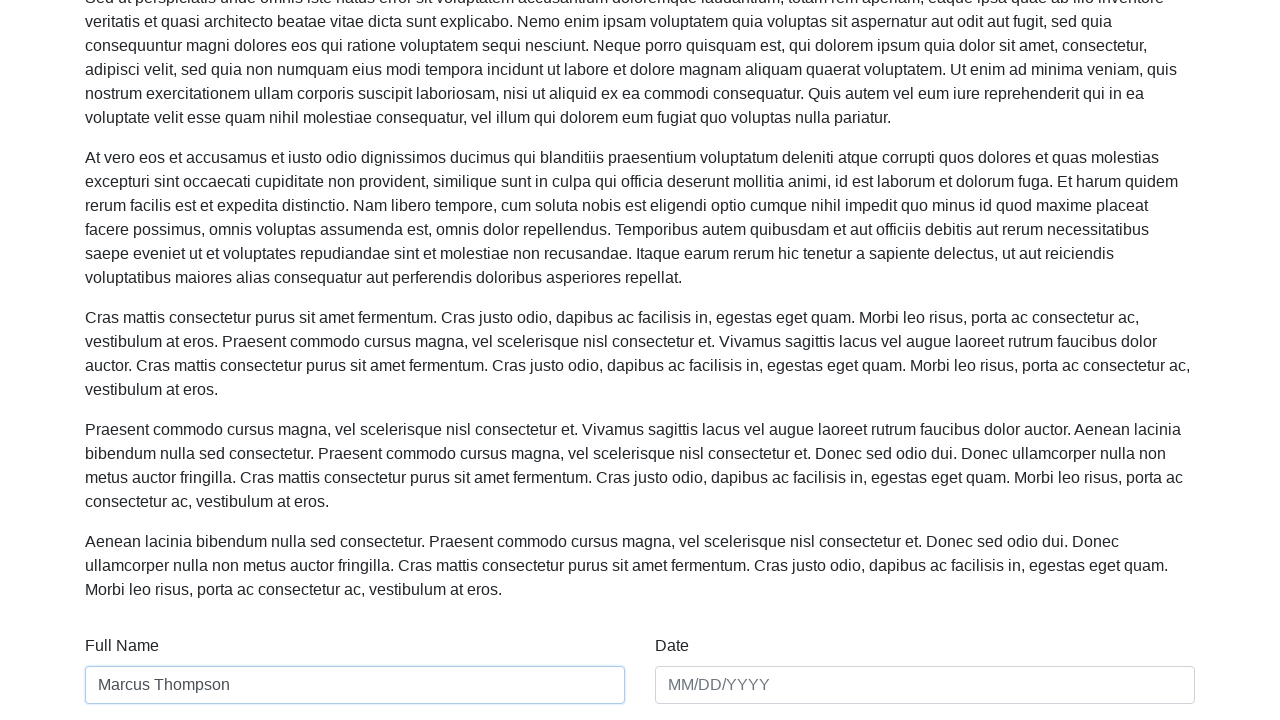

Filled date field with '03/15/2024' on #date
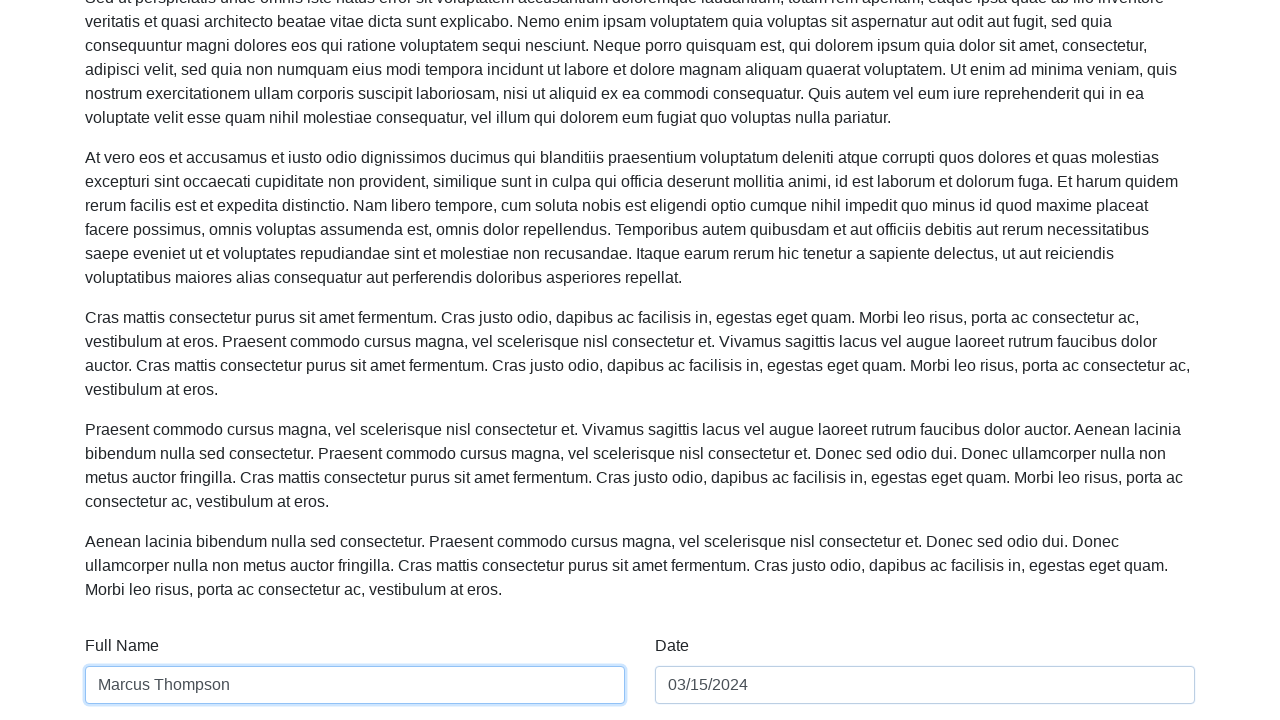

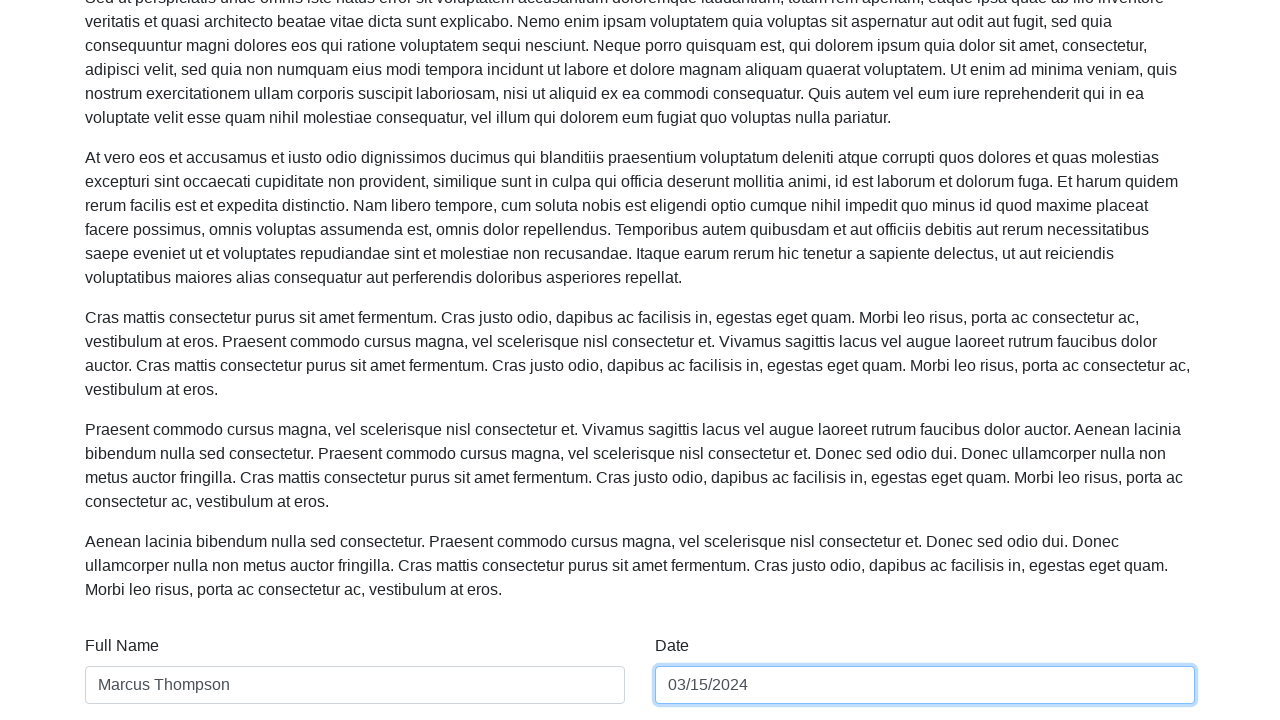